Tests a checkout form by filling in personal information, billing address, and payment details, then submitting the form.

Starting URL: https://getbootstrap.com/docs/4.0/examples/checkout/

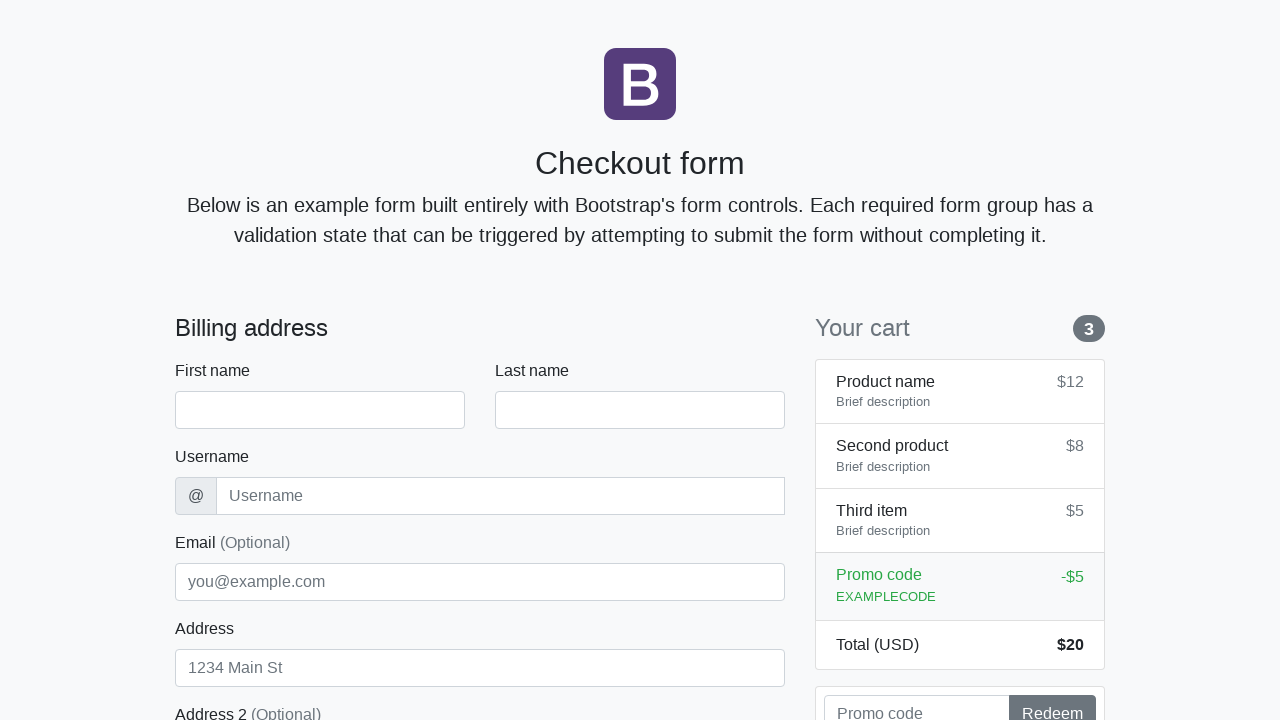

Waited for checkout form to load - firstName field is visible
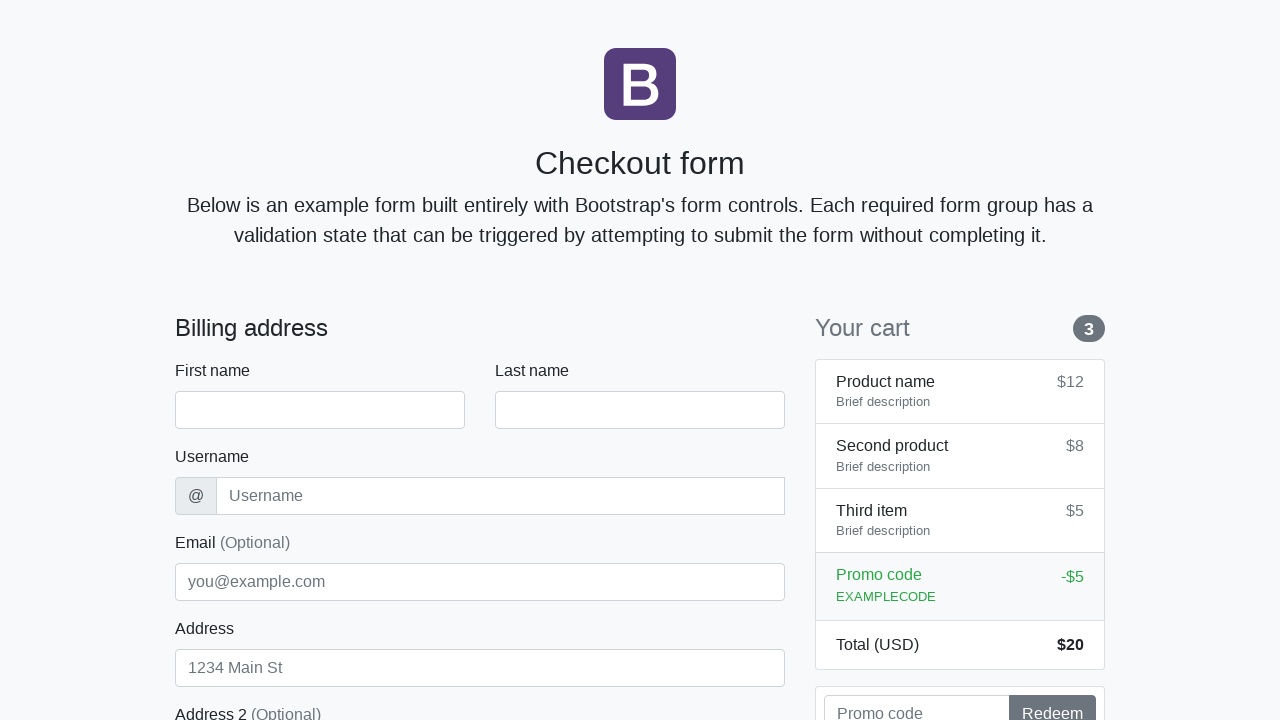

Filled first name field with 'Robert' on #firstName
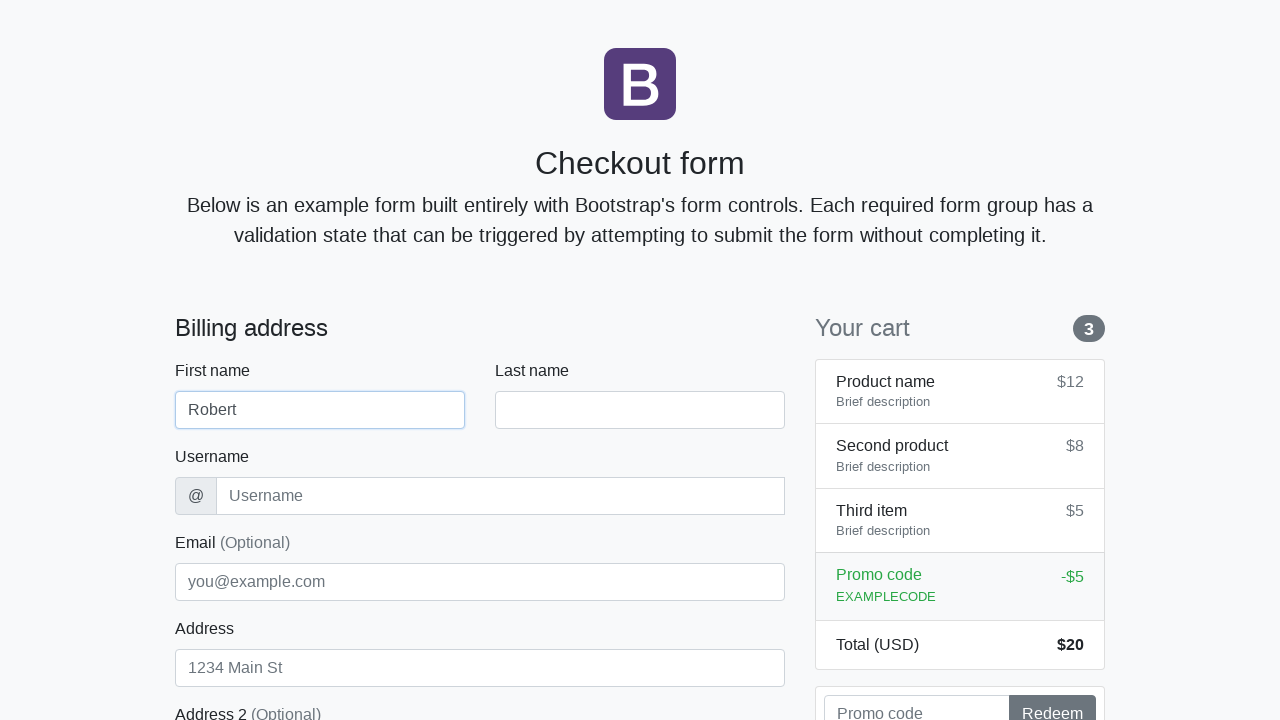

Filled last name field with 'Anderson' on #lastName
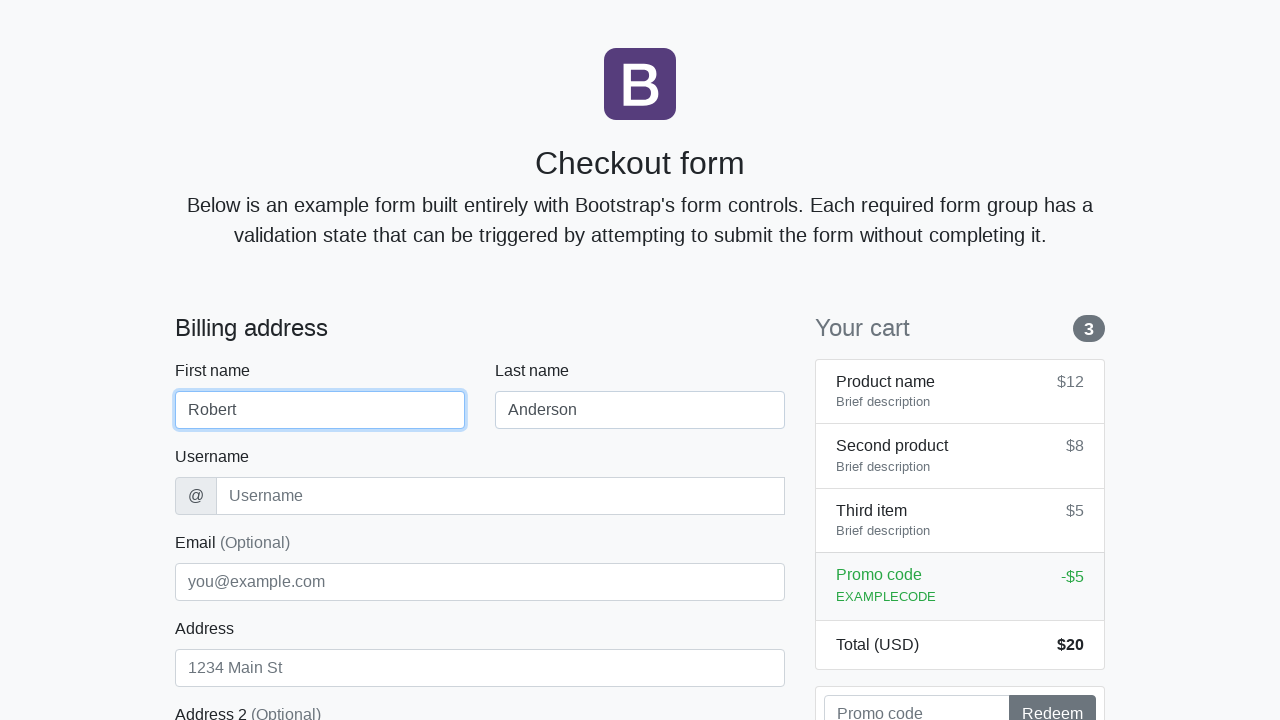

Filled username field with 'randerson56' on #username
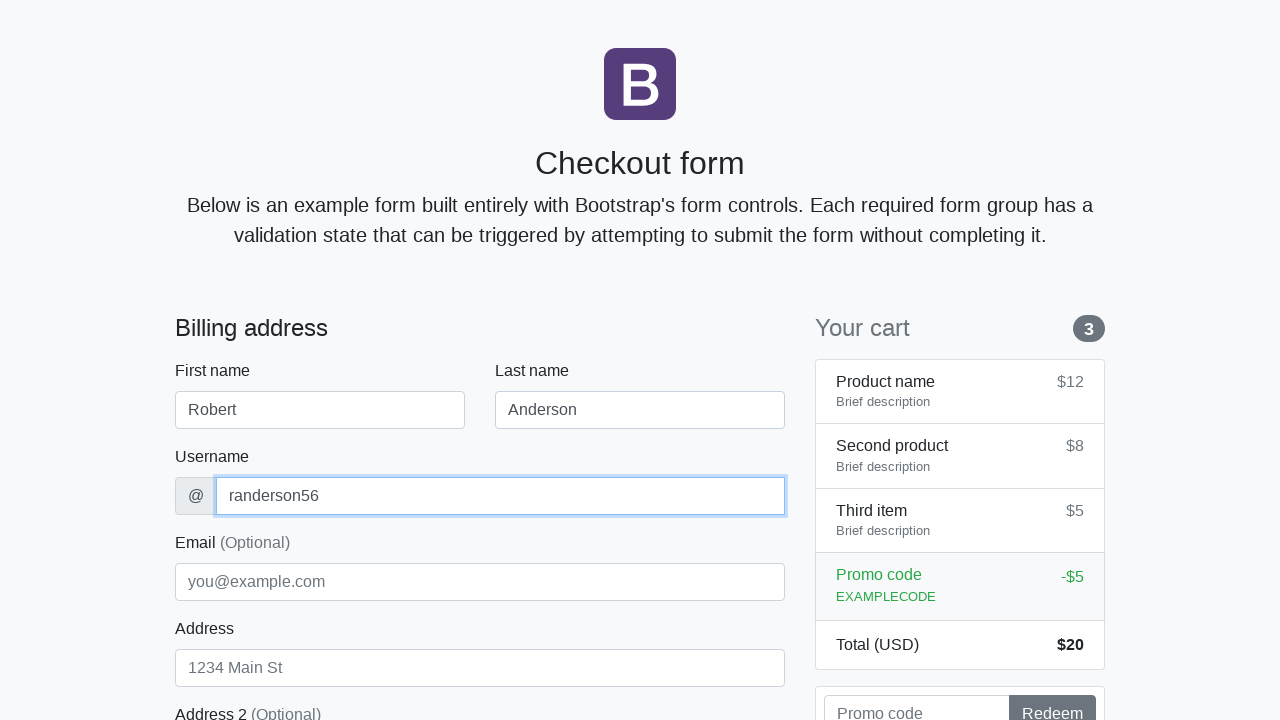

Filled address field with '222 Willow Court' on #address
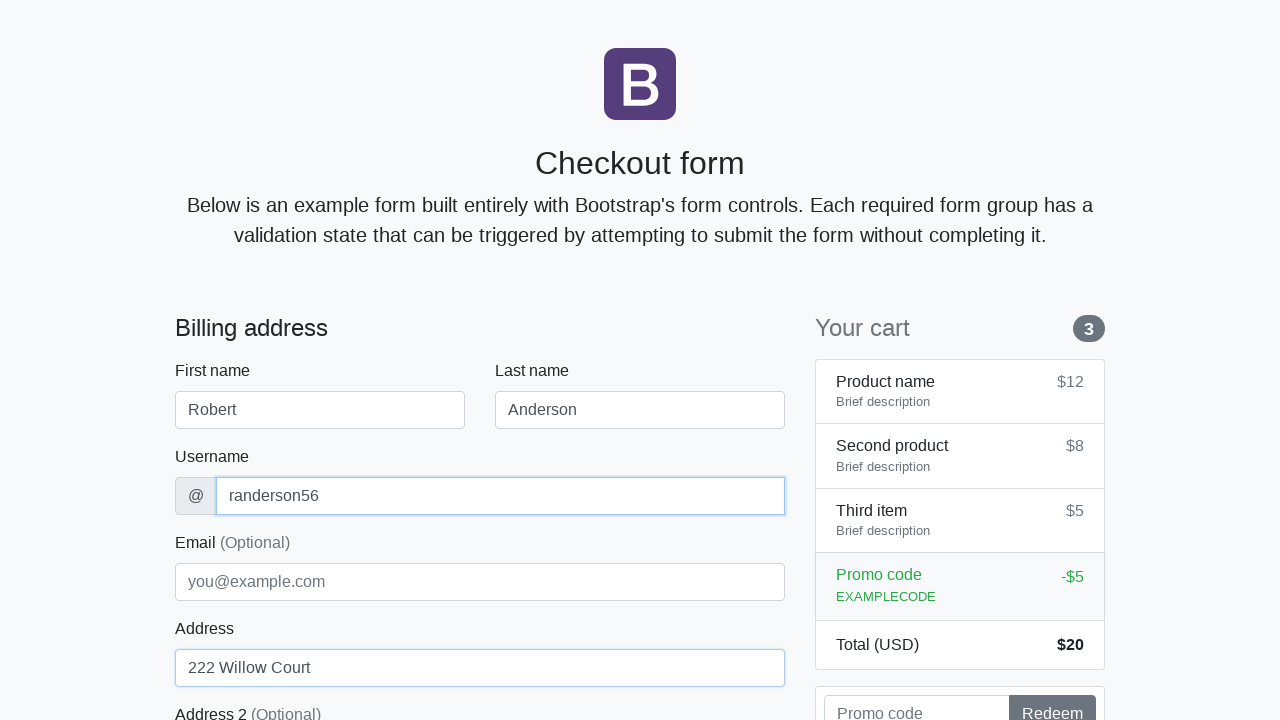

Filled email field with 'robert.anderson@example.com' on #email
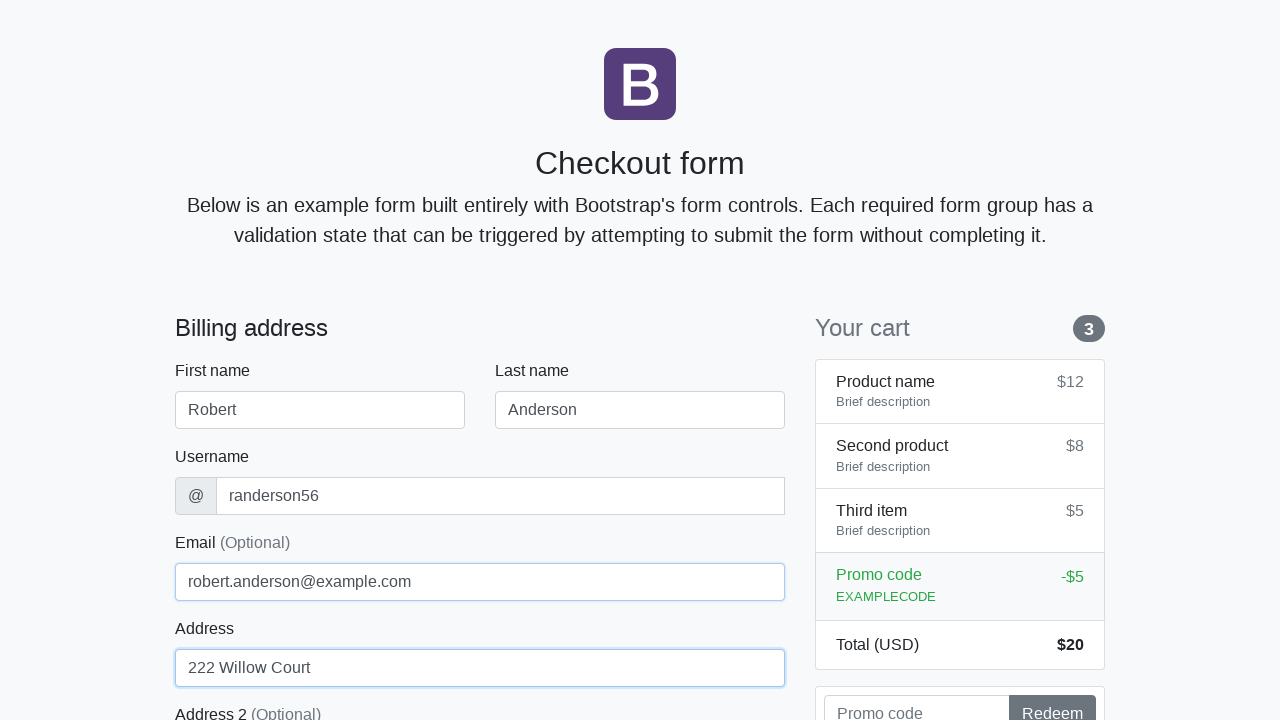

Selected 'United States' from country dropdown on #country
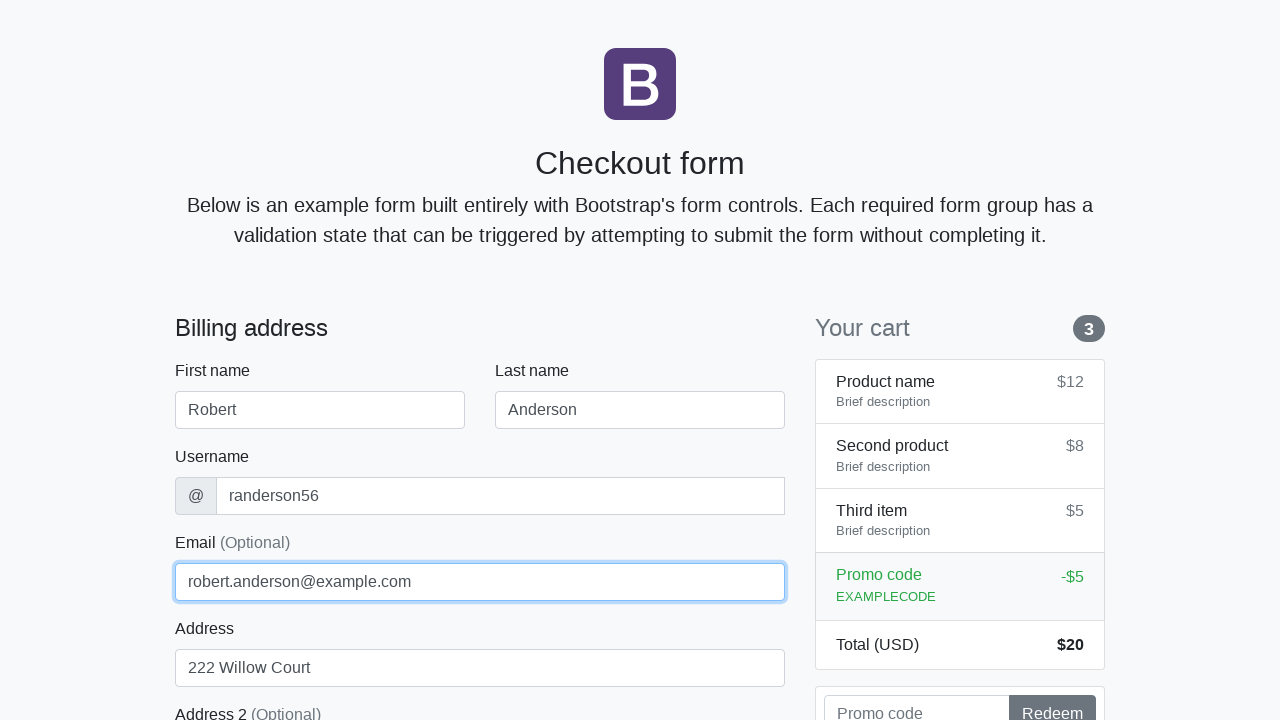

Selected 'California' from state dropdown on #state
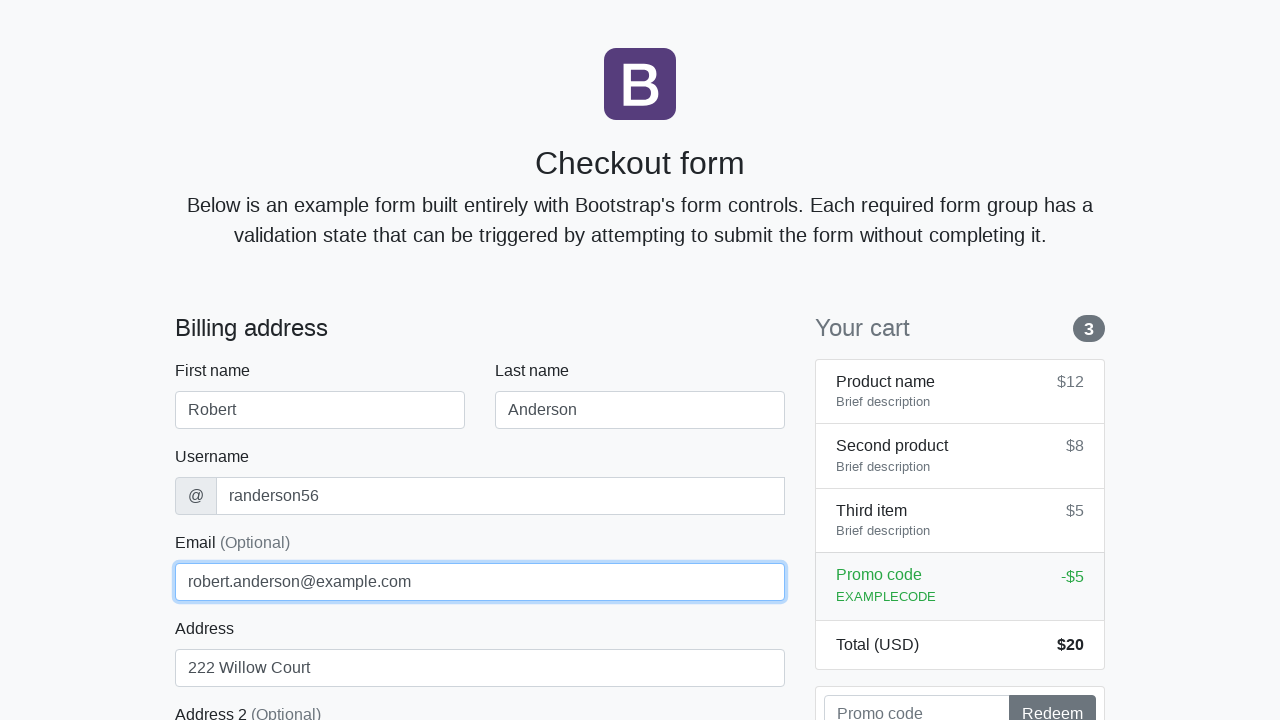

Filled zip code field with '94501' on #zip
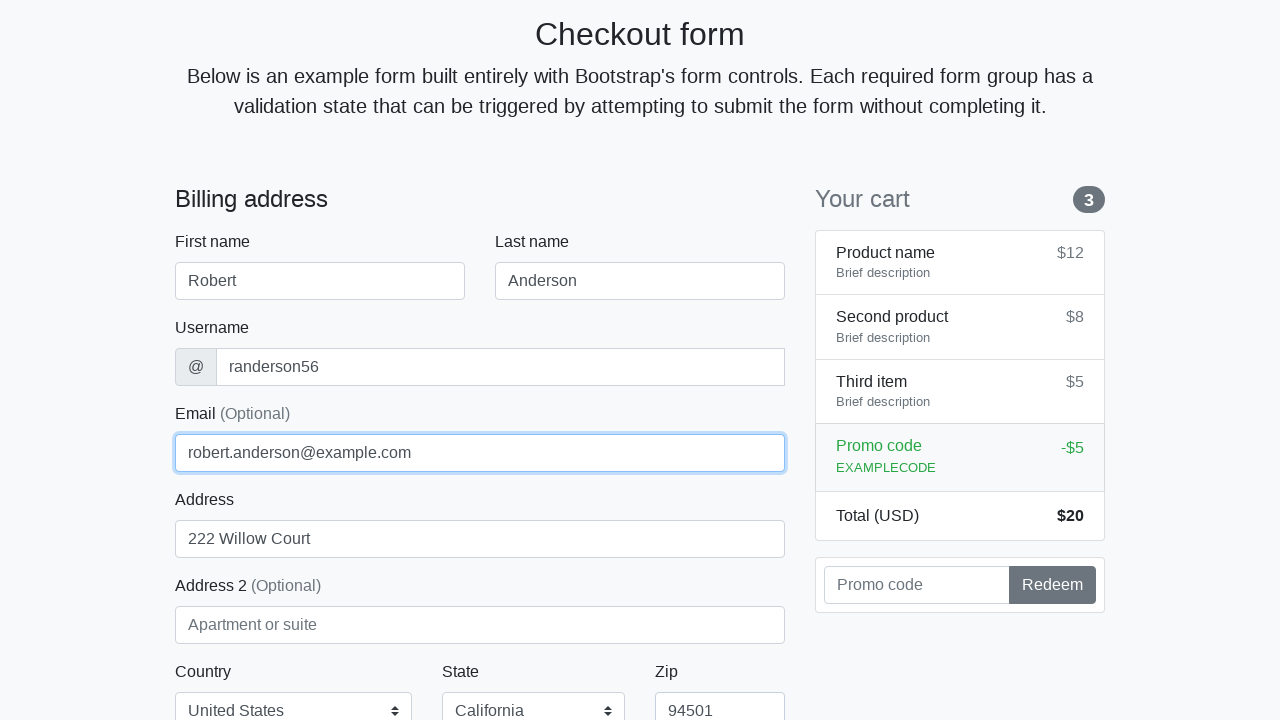

Filled credit card name field with 'Robert Anderson' on #cc-name
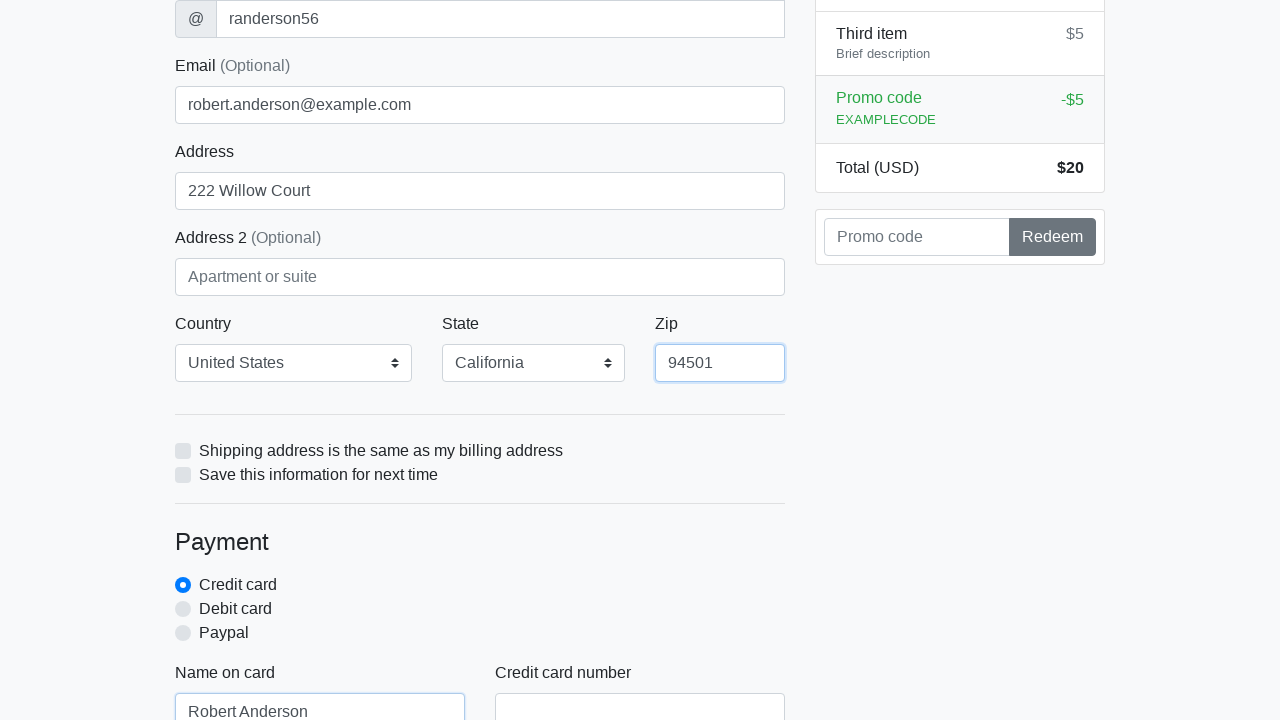

Filled credit card number field with '4929598581027616' on #cc-number
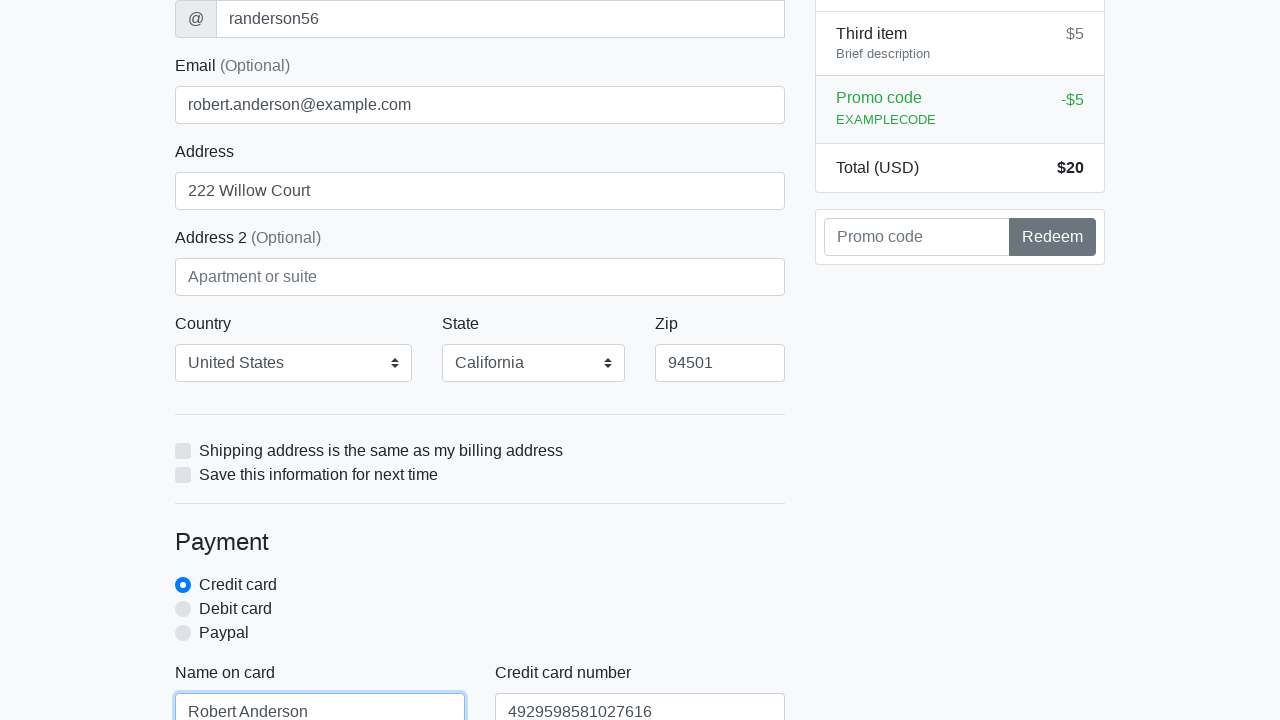

Filled credit card expiration field with '02/2026' on #cc-expiration
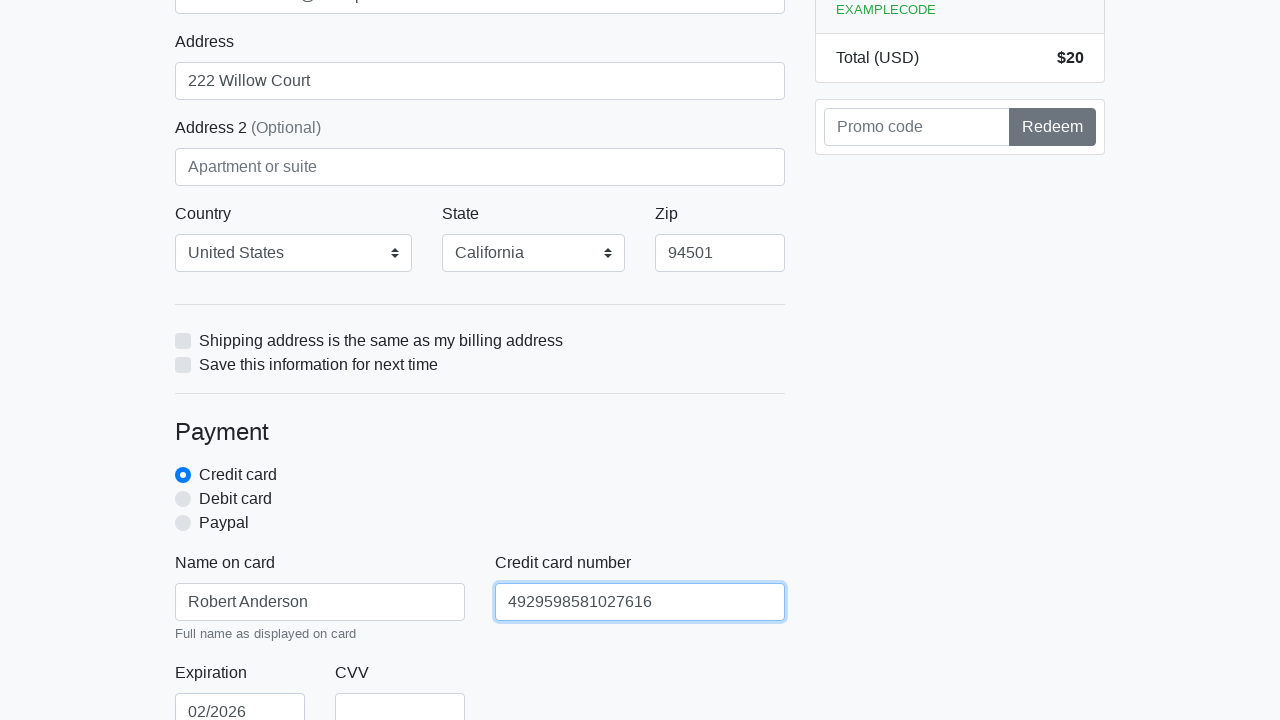

Filled credit card CVV field with '222' on #cc-cvv
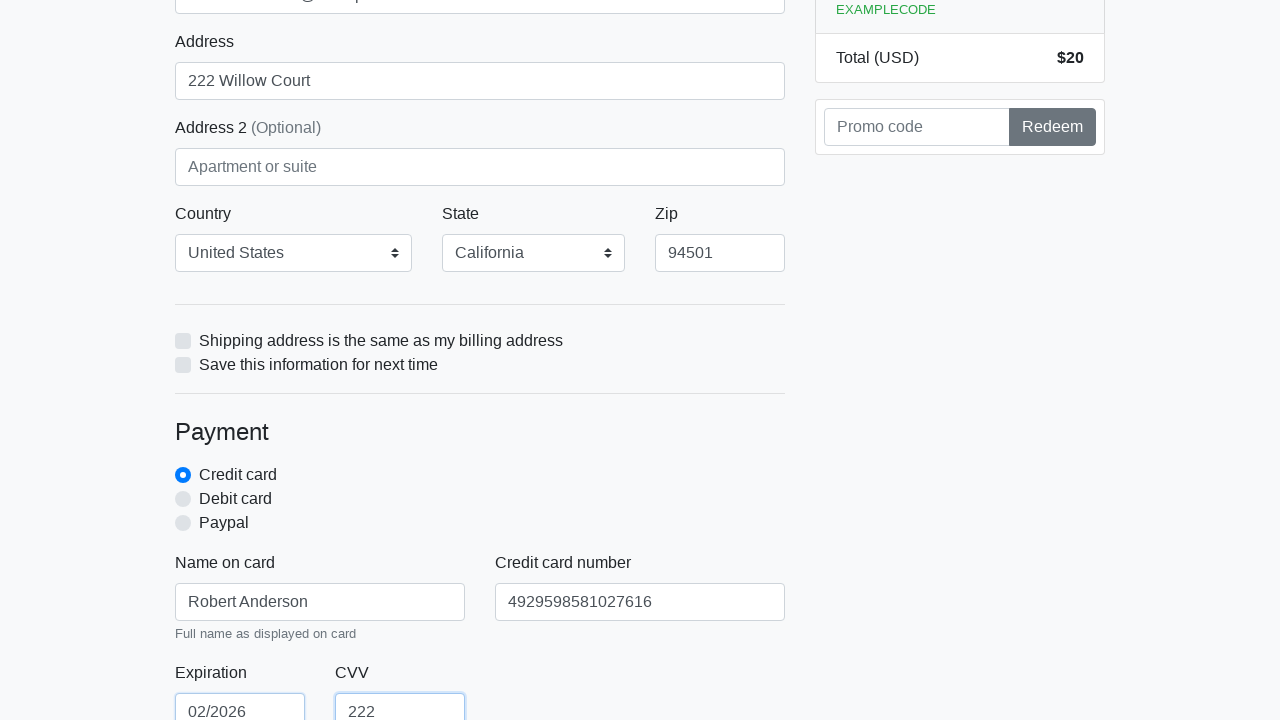

Clicked the submit button to process checkout at (480, 500) on xpath=//html/body/div/div[2]/div[2]/form/button
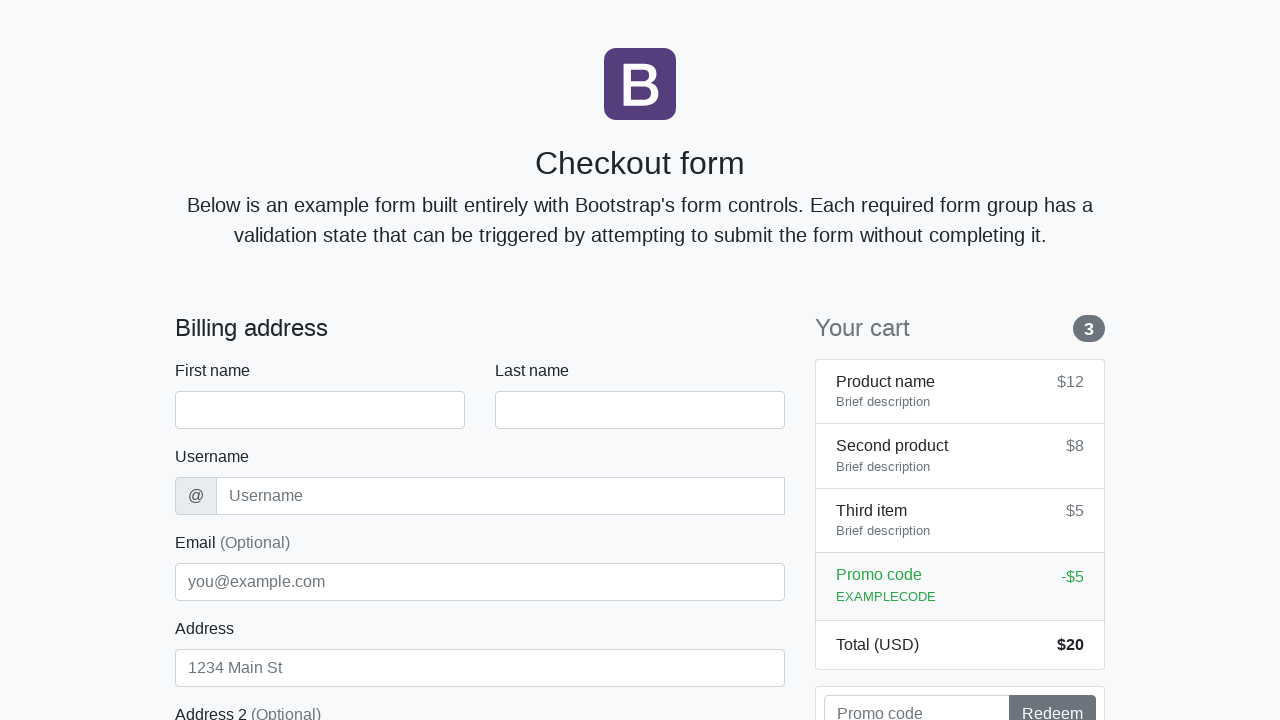

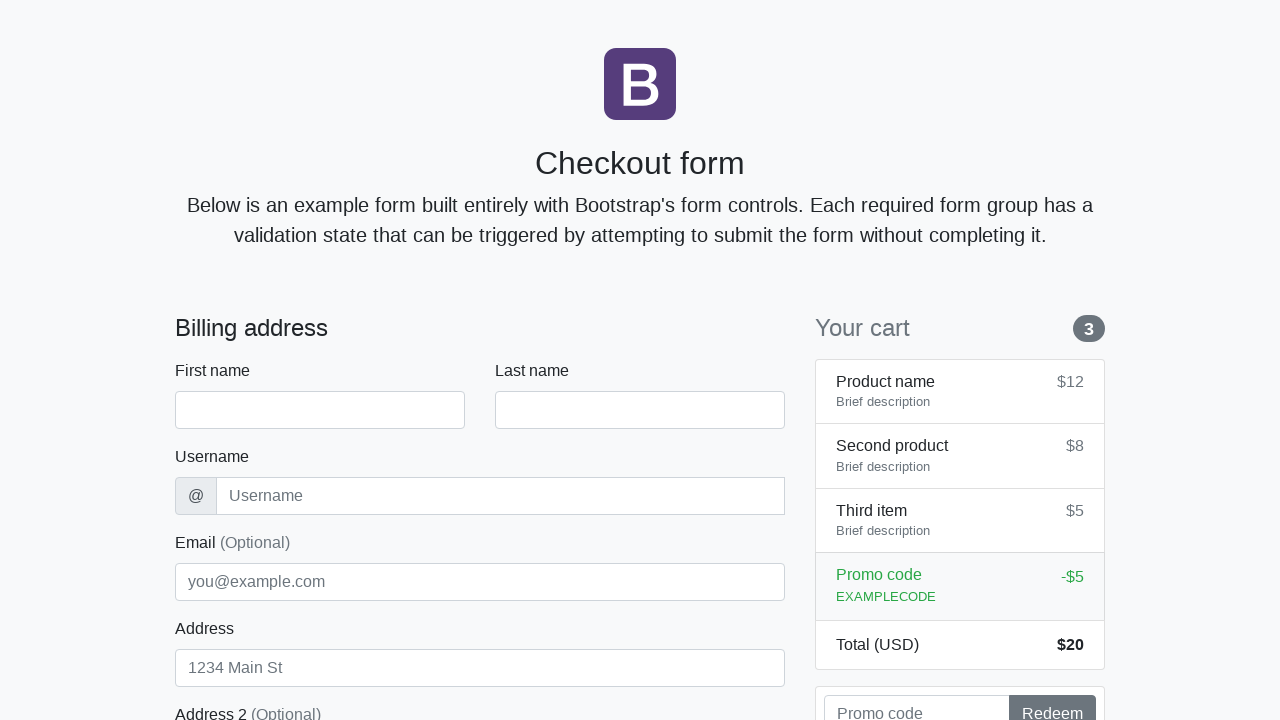